Tests iframe navigation by switching to an iframe, clicking on sign in link, then returning to main frame and clicking a checkbox

Starting URL: https://www.letskodeit.com/practice

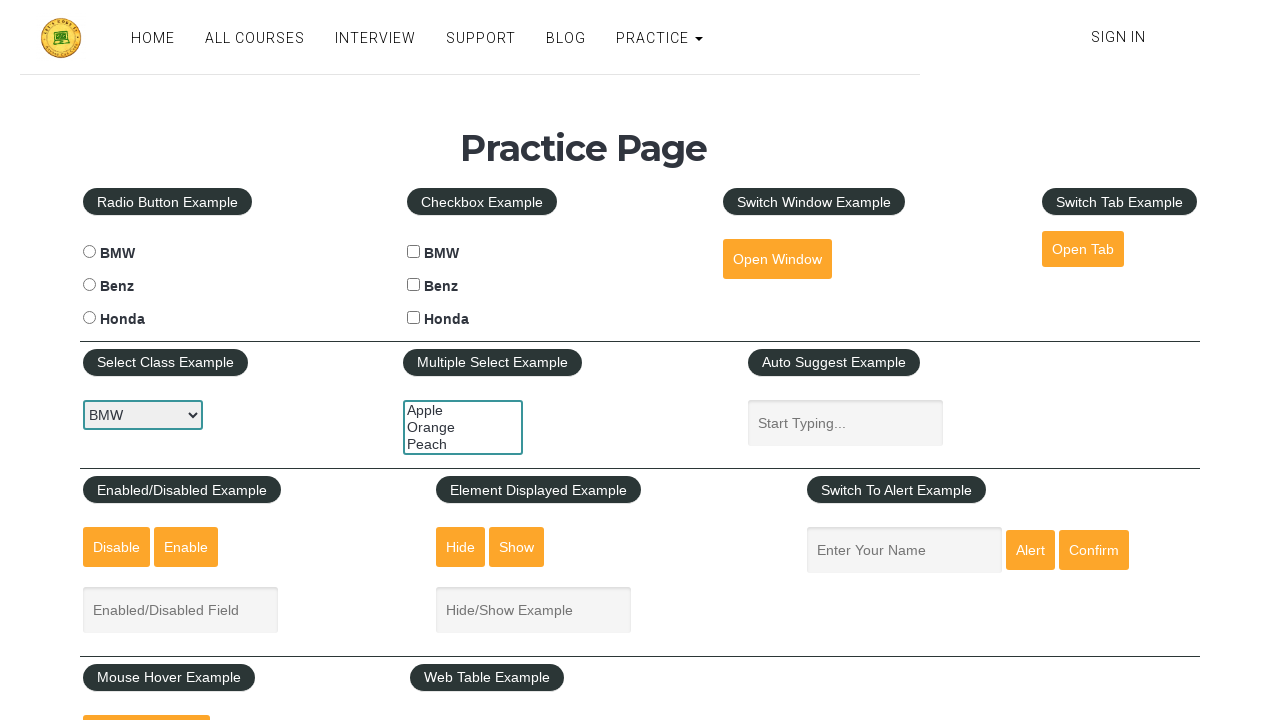

Located iframe with id 'courses-iframe'
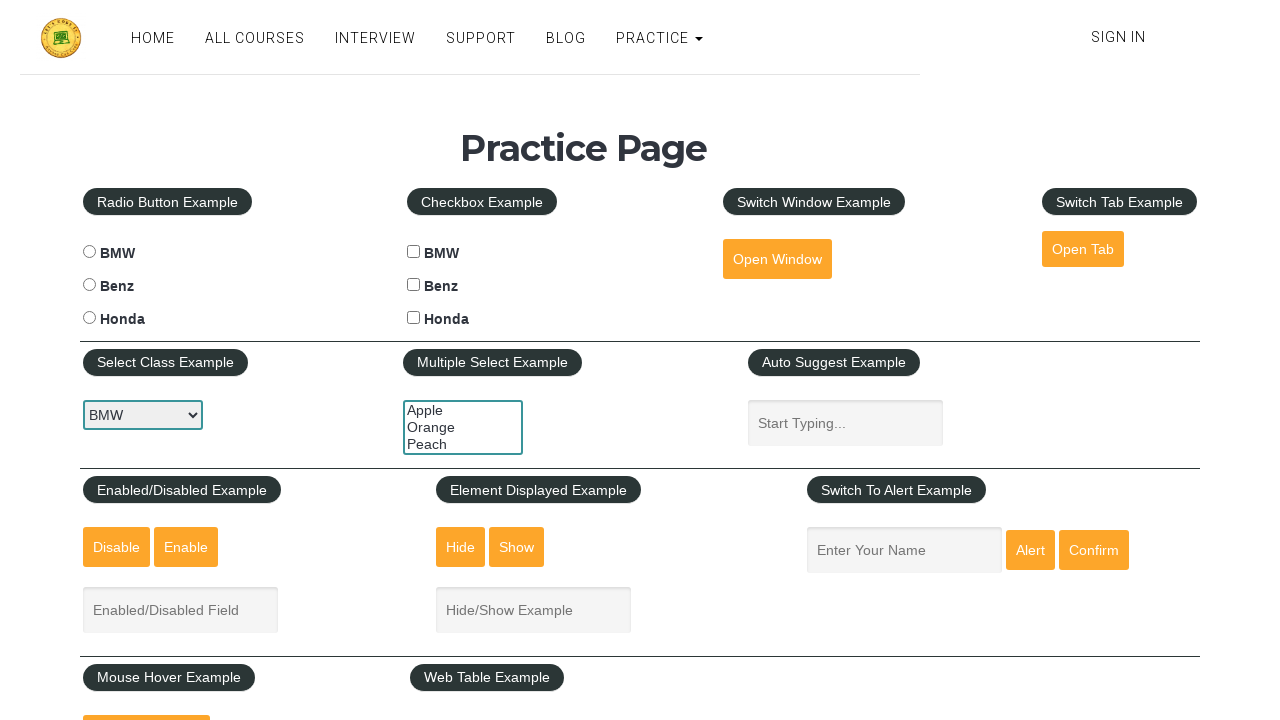

Located sign in link within iframe
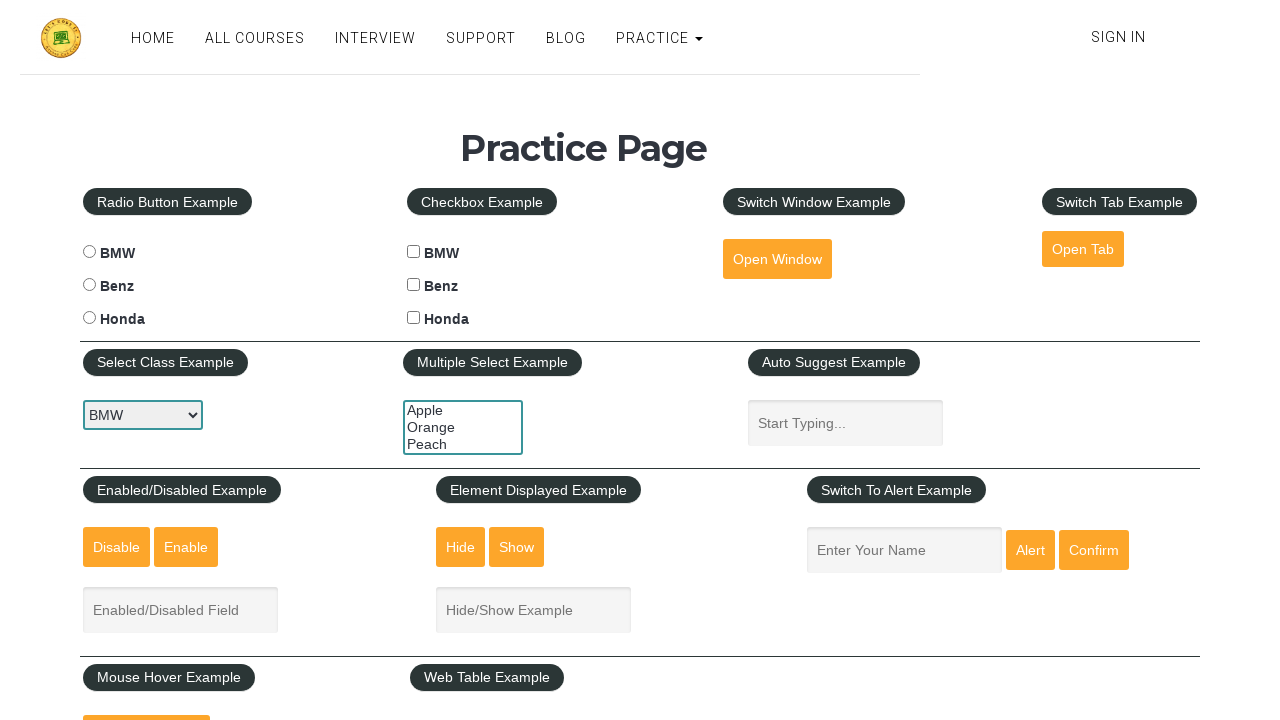

Scrolled sign in link into view
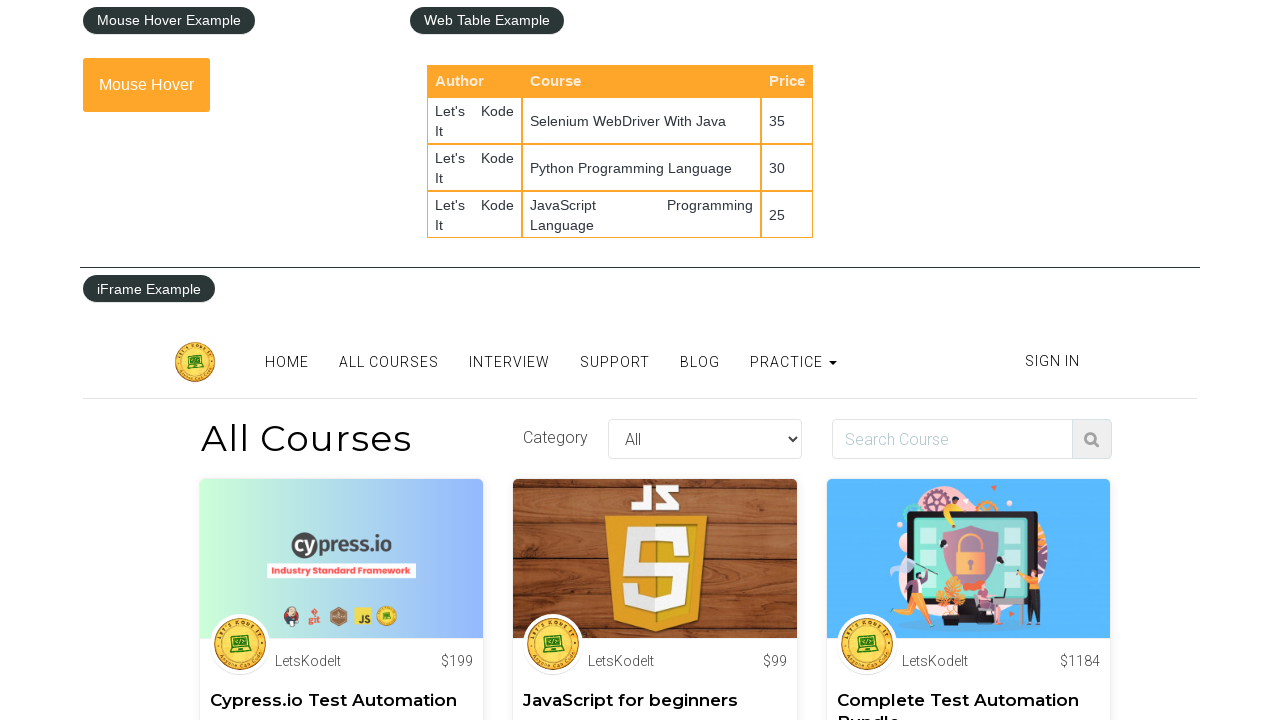

Clicked sign in link in iframe at (1052, 361) on #courses-iframe >> internal:control=enter-frame >> a[href='/login']
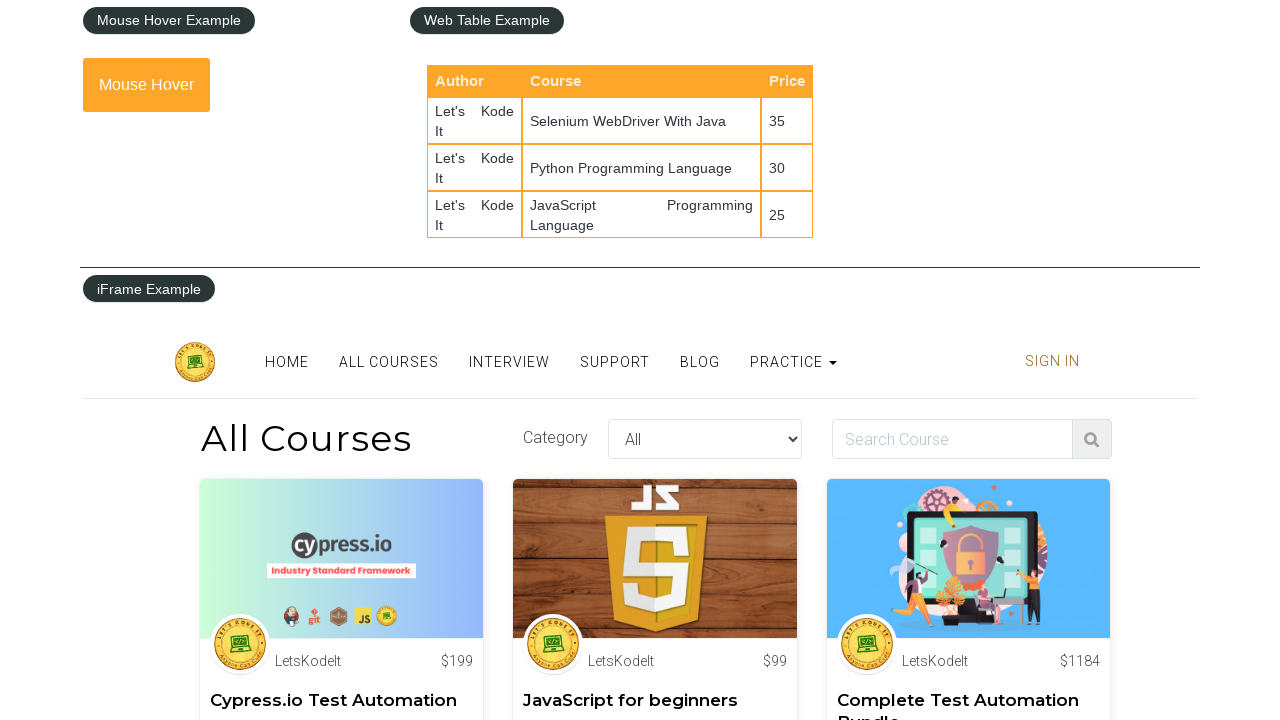

Retrieved sign in page heading text: 'Login'
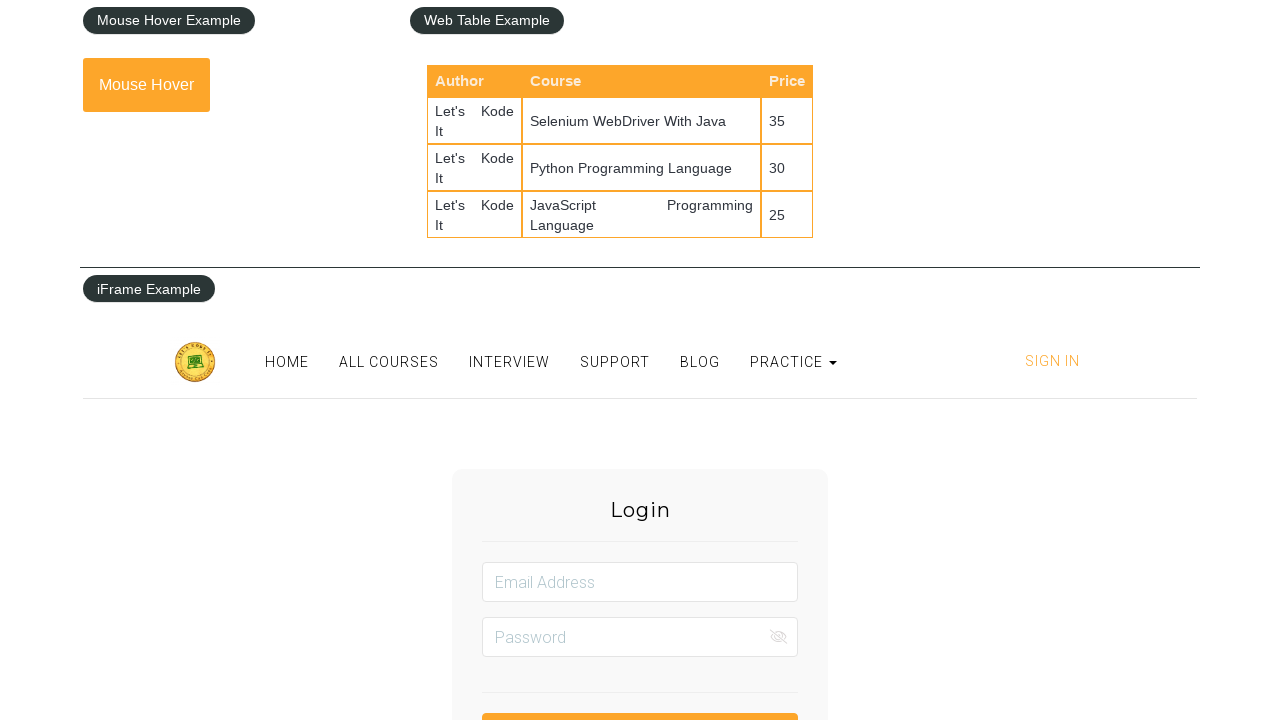

Located BMW checkbox in main frame
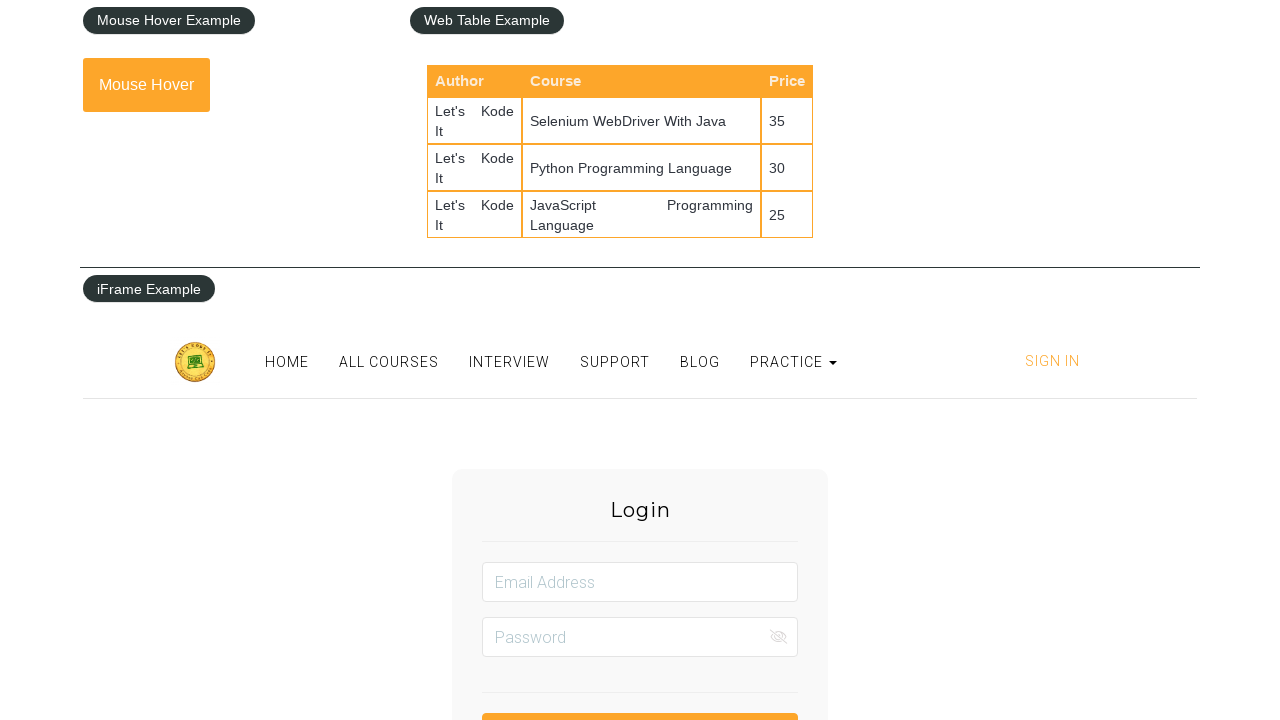

Scrolled BMW checkbox into view
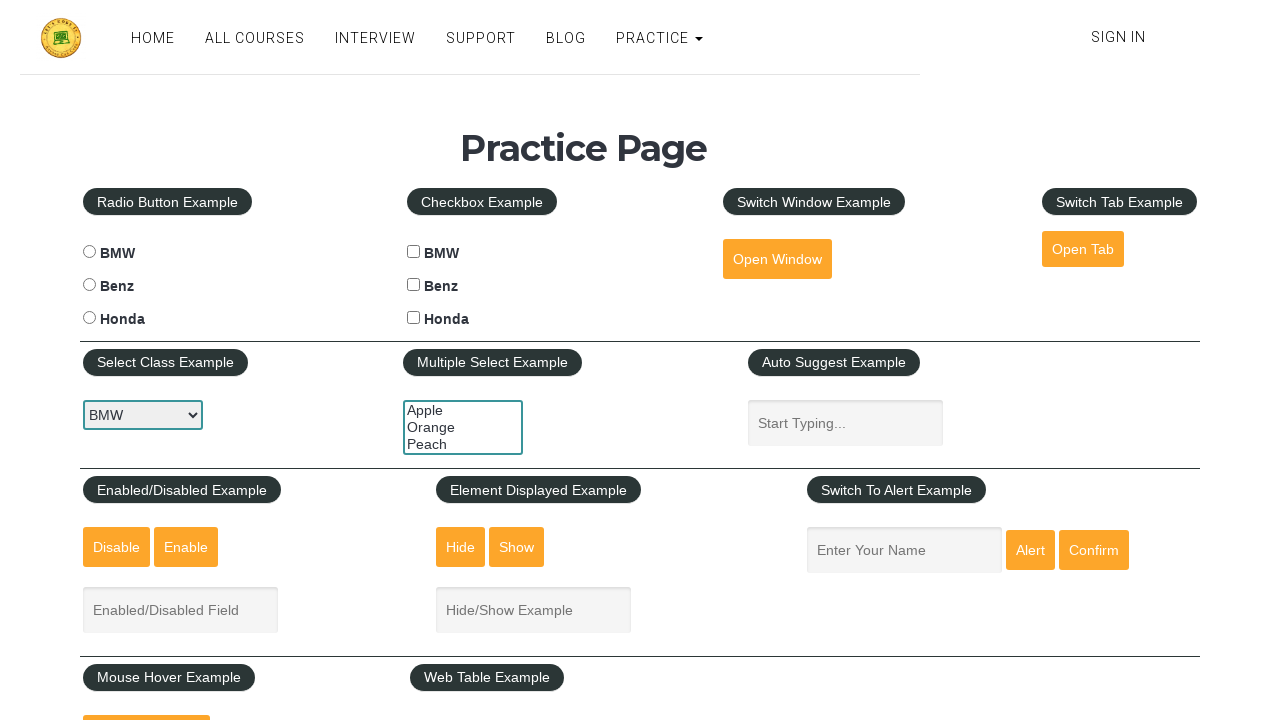

Clicked BMW checkbox in main frame at (414, 252) on #bmwcheck
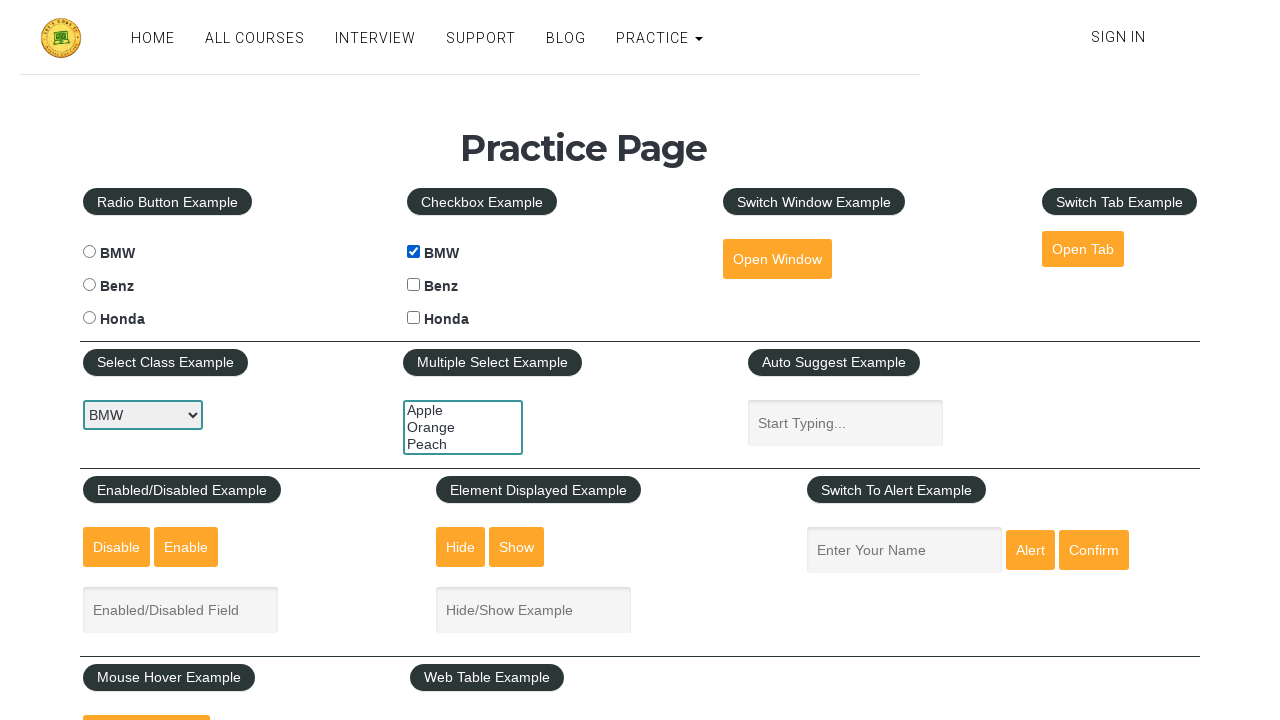

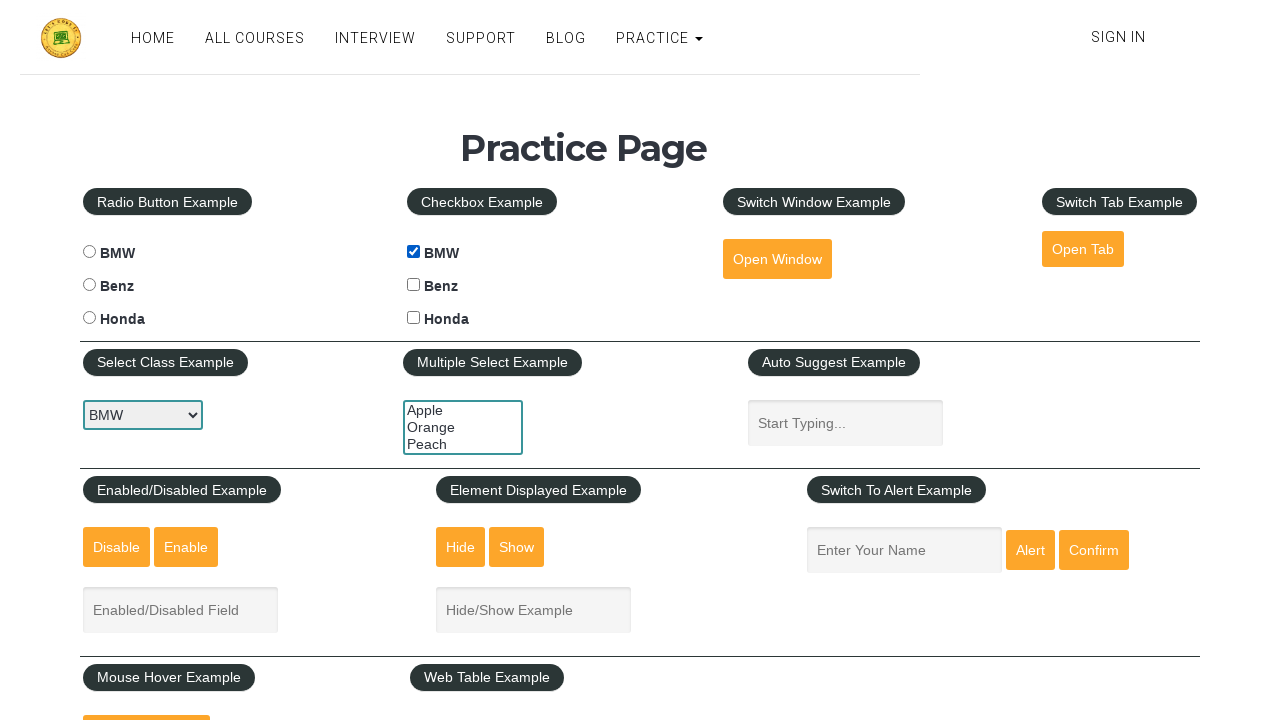